Tests file upload functionality on a Selenium practice page by selecting a file through the file input element

Starting URL: https://www.tutorialspoint.com/selenium/practice/selenium_automation_practice.php

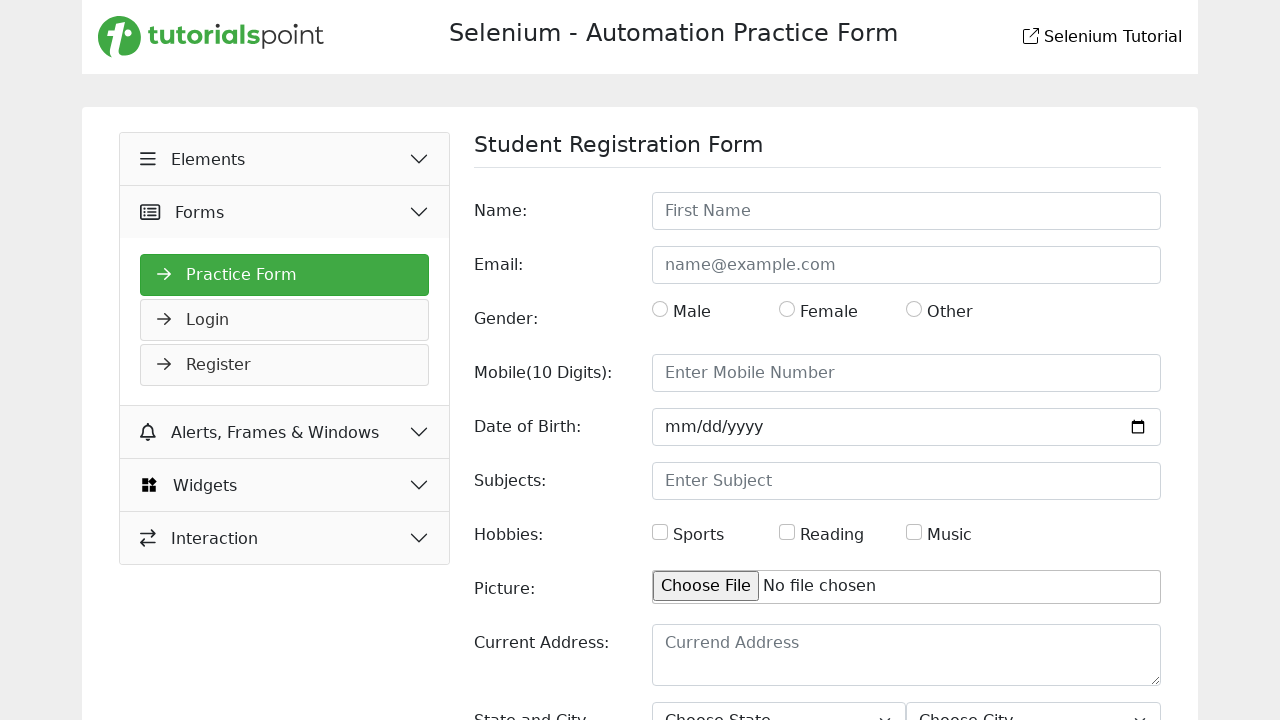

Created temporary test file with content for upload
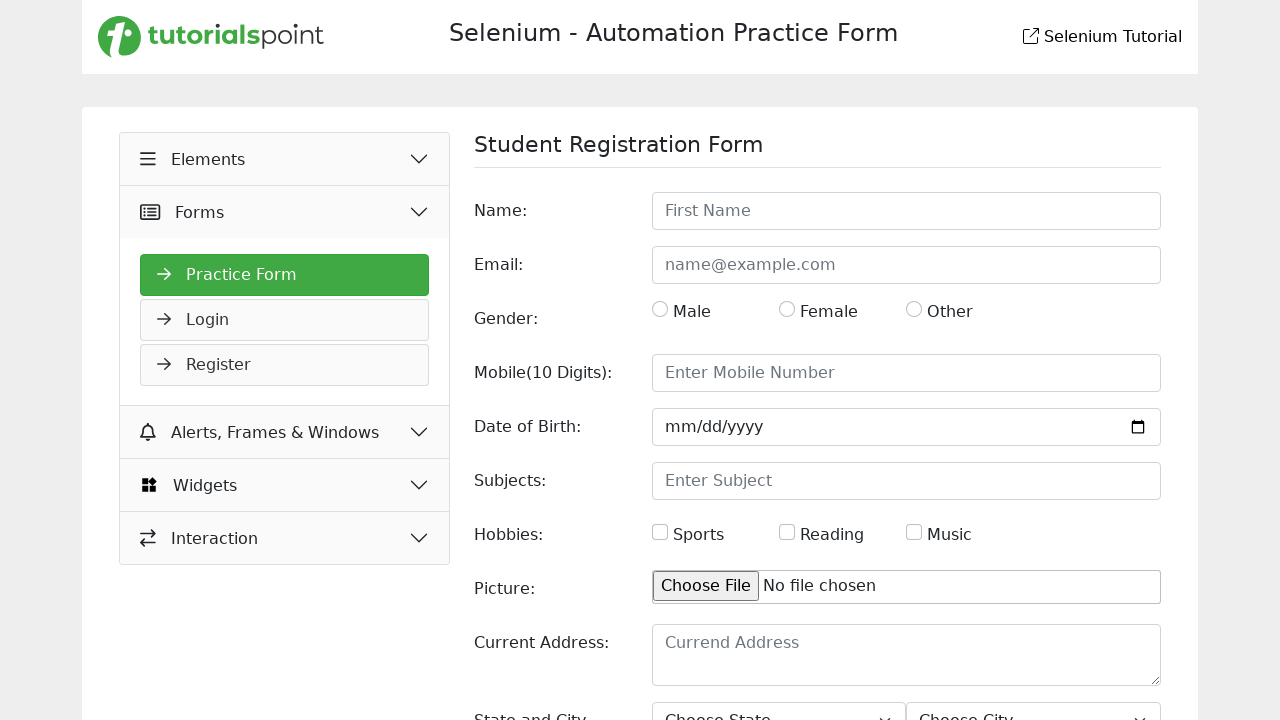

Set file input with temporary test file
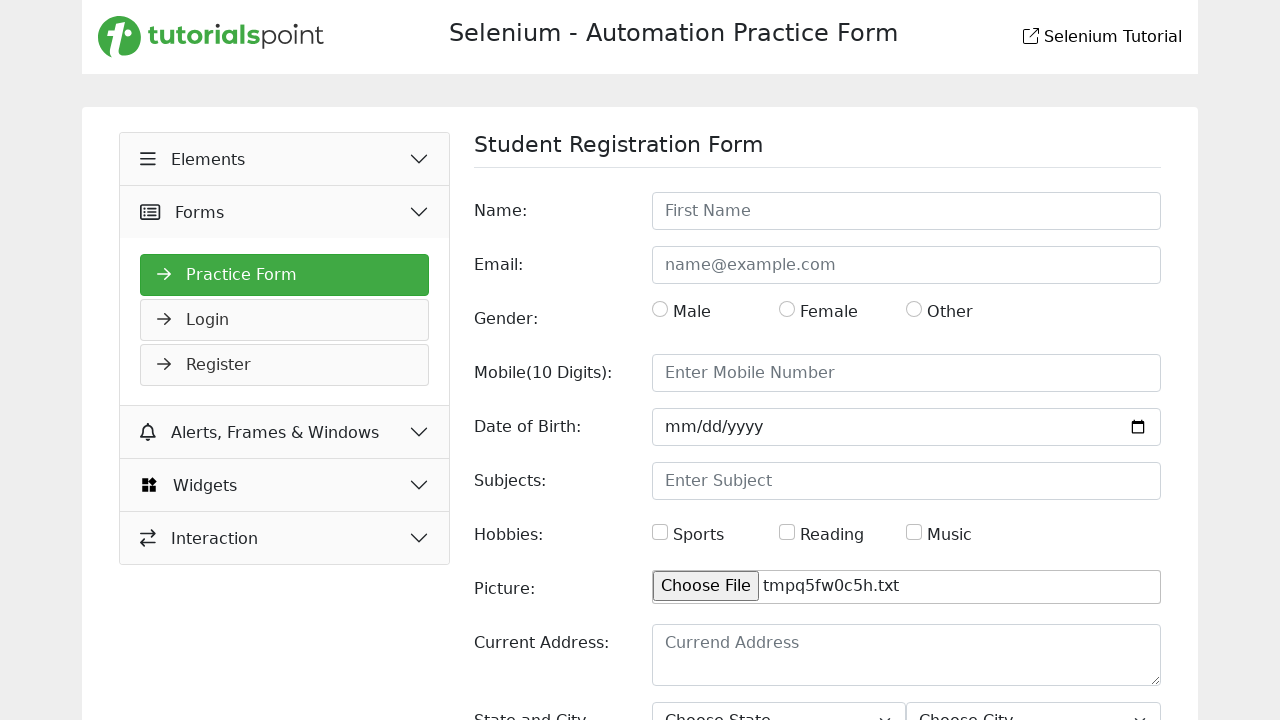

Waited for file upload to process
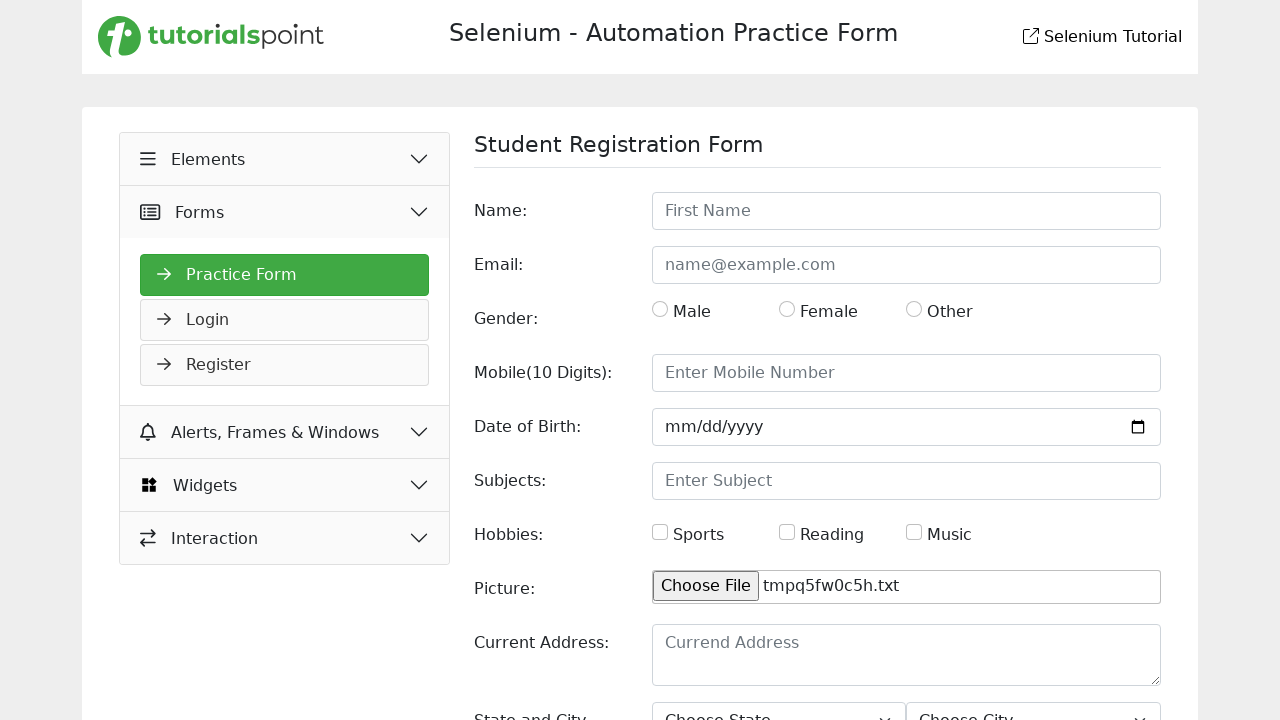

Cleaned up temporary test file
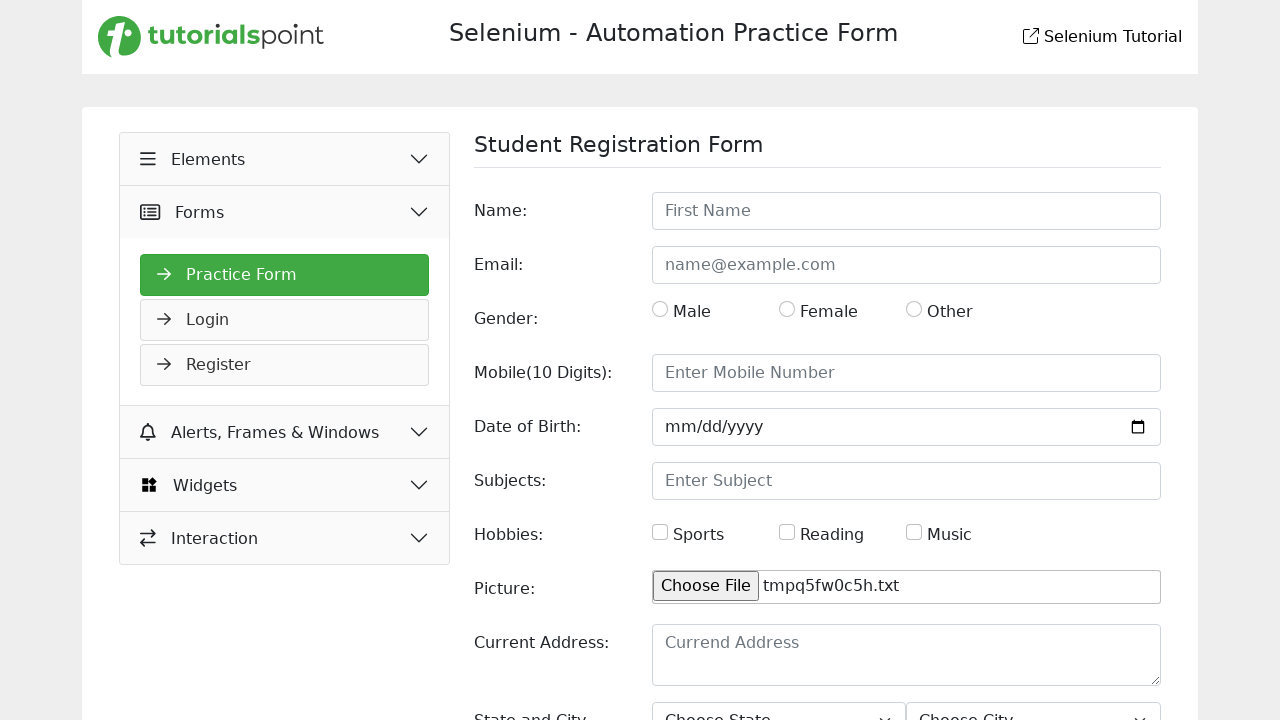

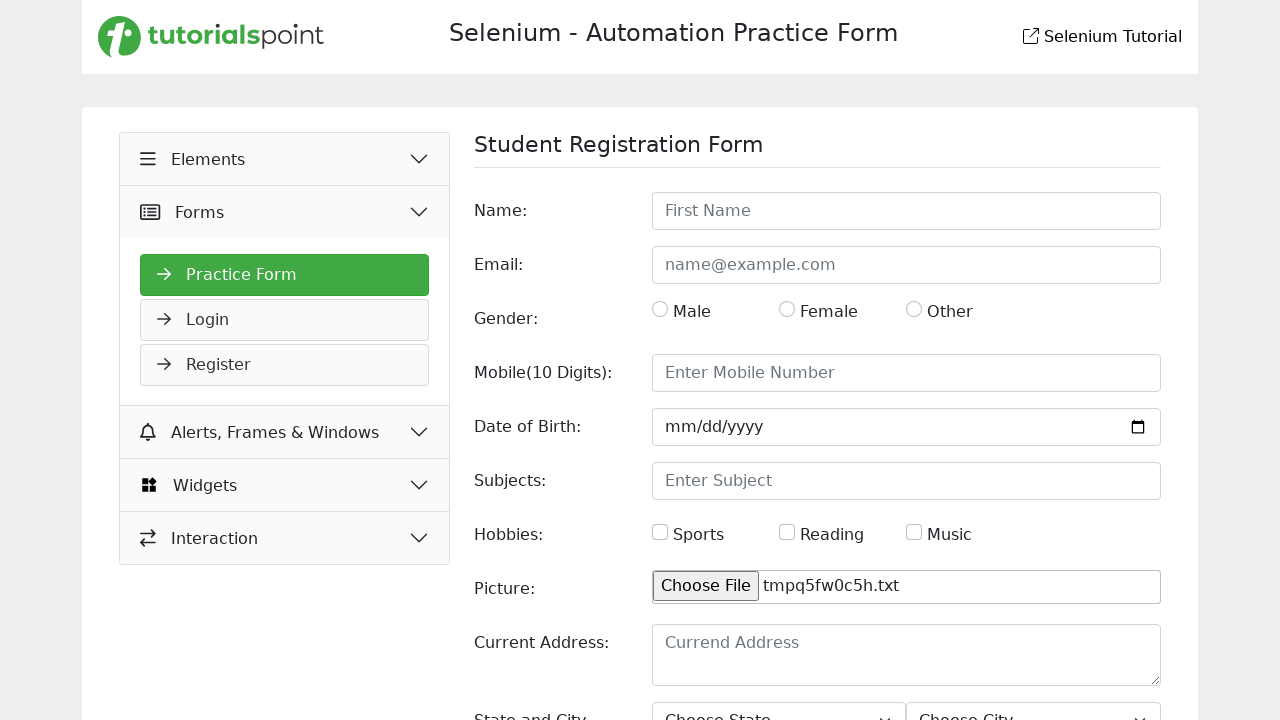